Tests that the DuckDuckGo homepage source contains the expected text

Starting URL: https://duckduckgo.com/

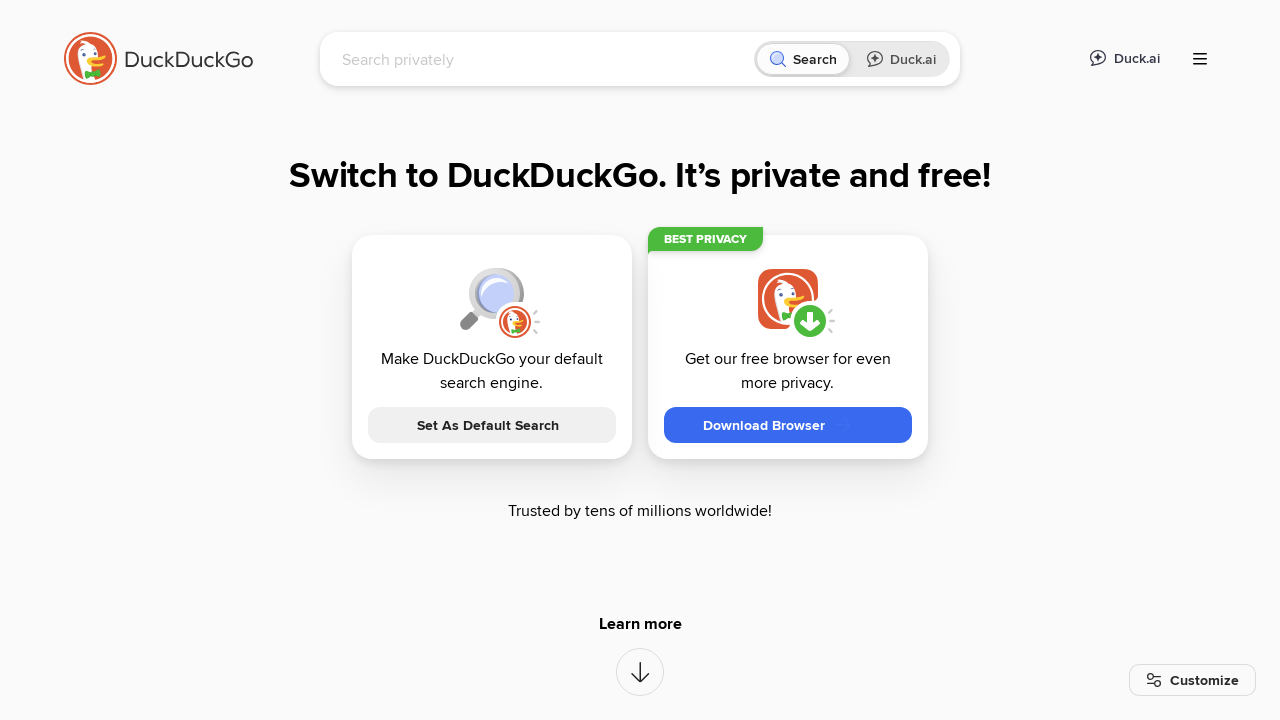

Navigated to DuckDuckGo homepage
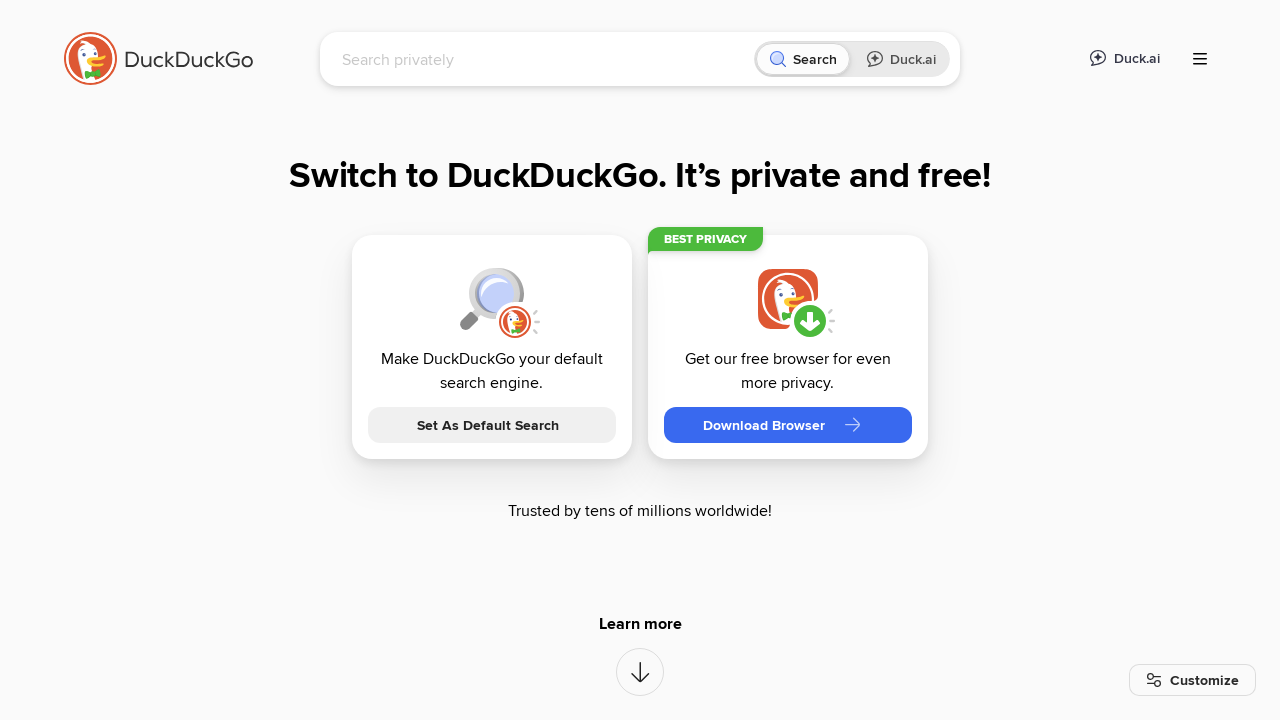

Retrieved page source content
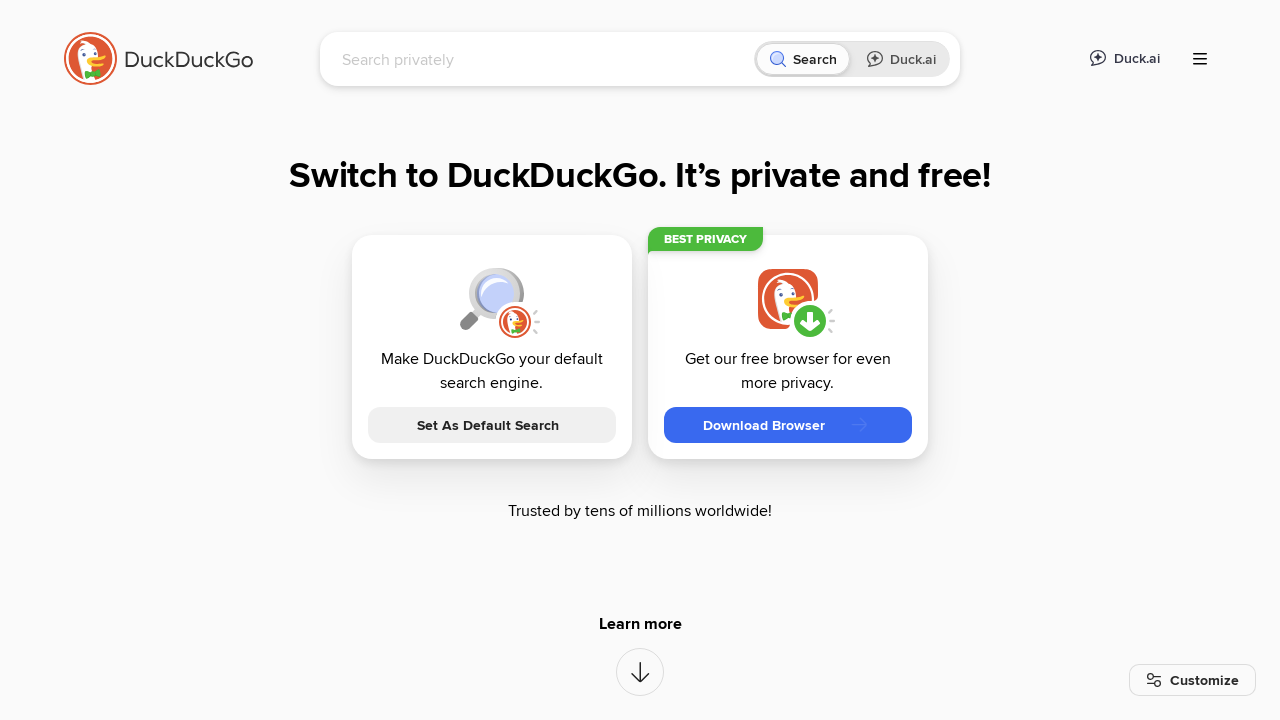

Verified that 'DuckDuckGo' text is present in page source
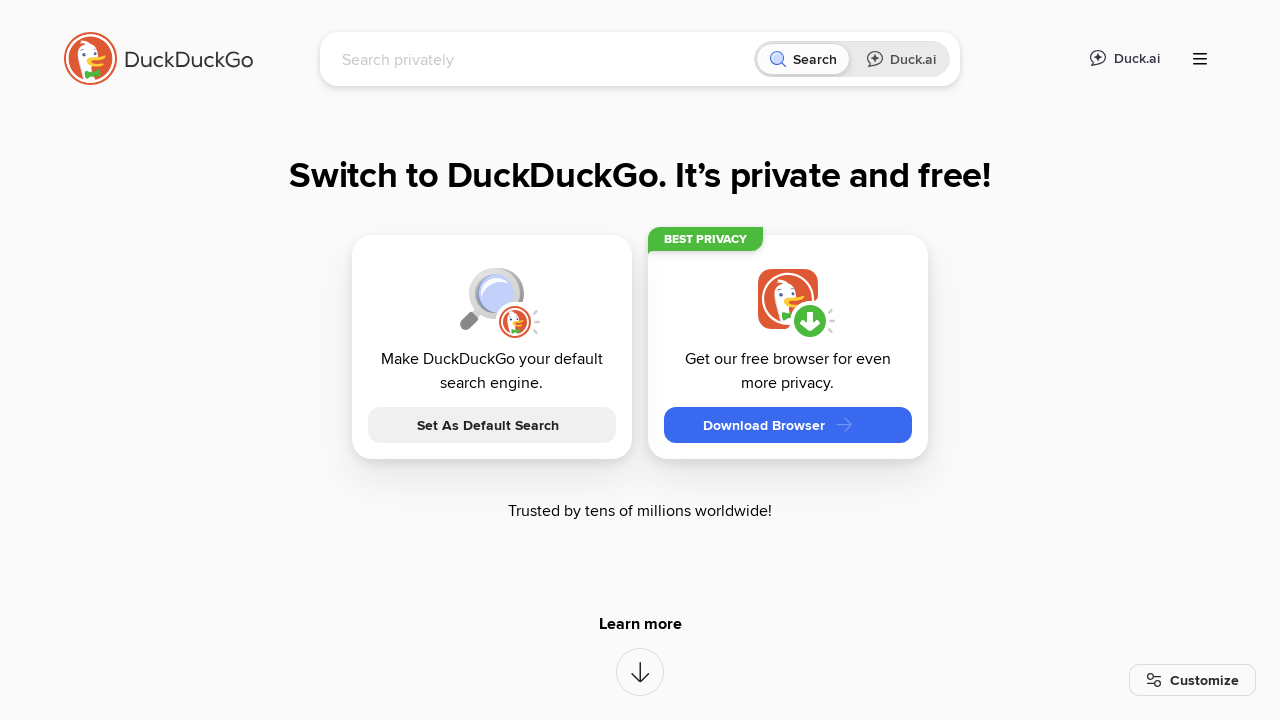

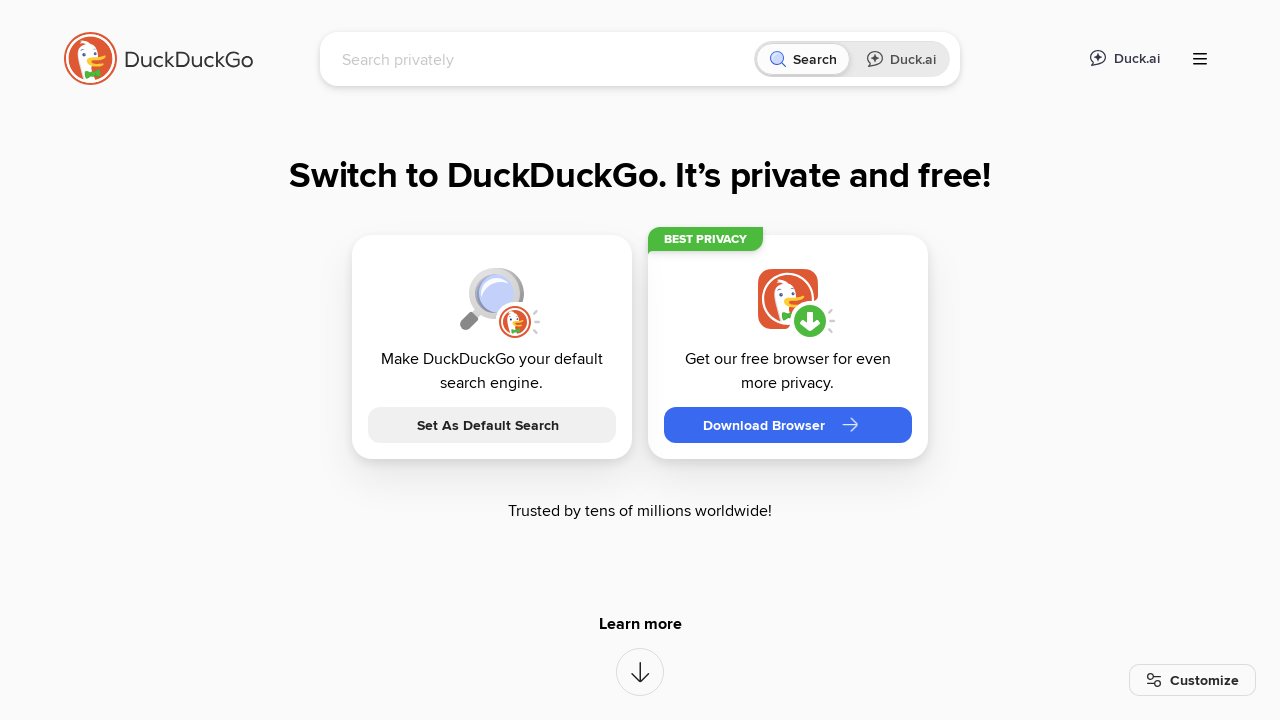